Tests the Selenium website by verifying the page title and clicking on a navigation dropdown menu

Starting URL: https://www.selenium.dev/

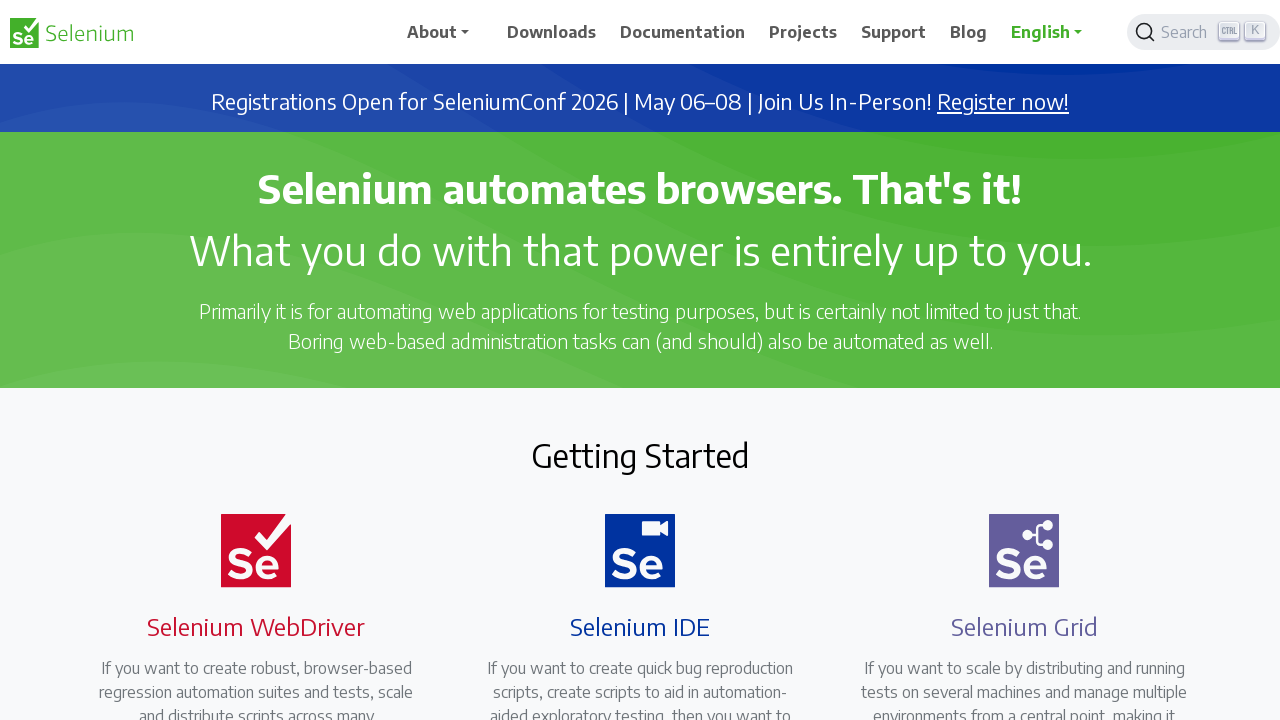

Verified page title is 'Selenium'
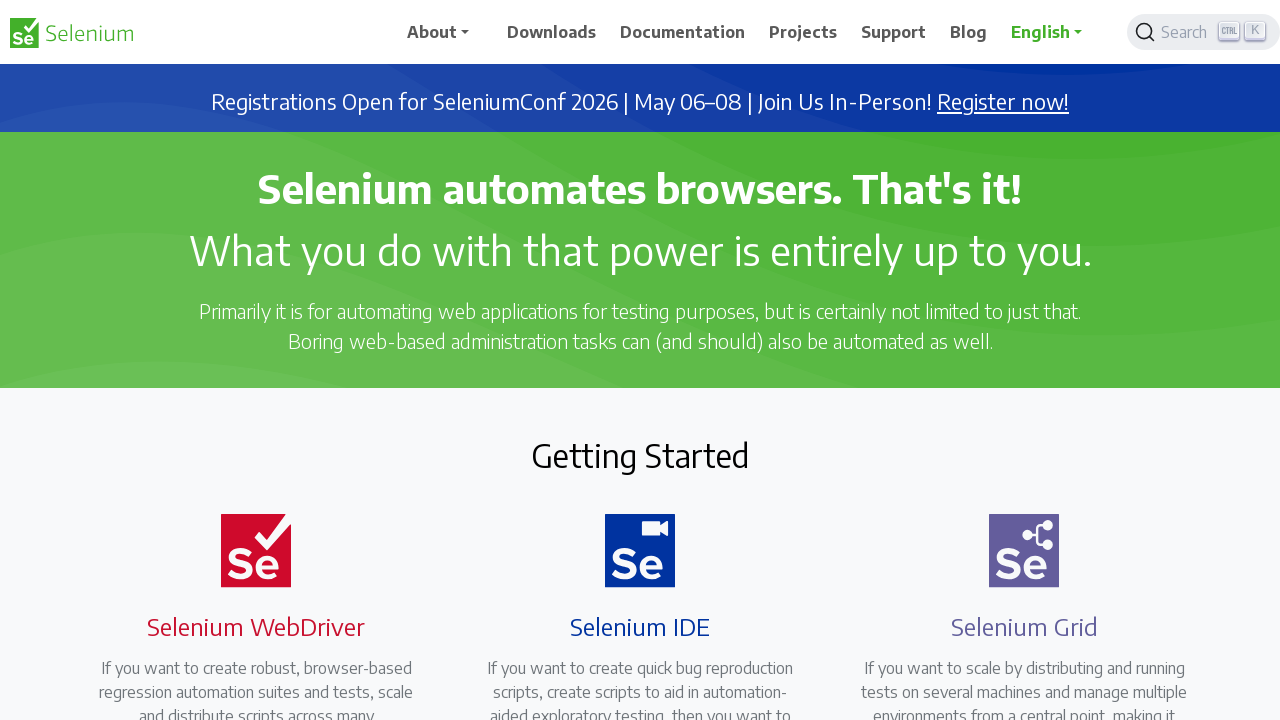

Clicked on navigation dropdown menu at (445, 32) on xpath=//*[@id='navbarDropdown']
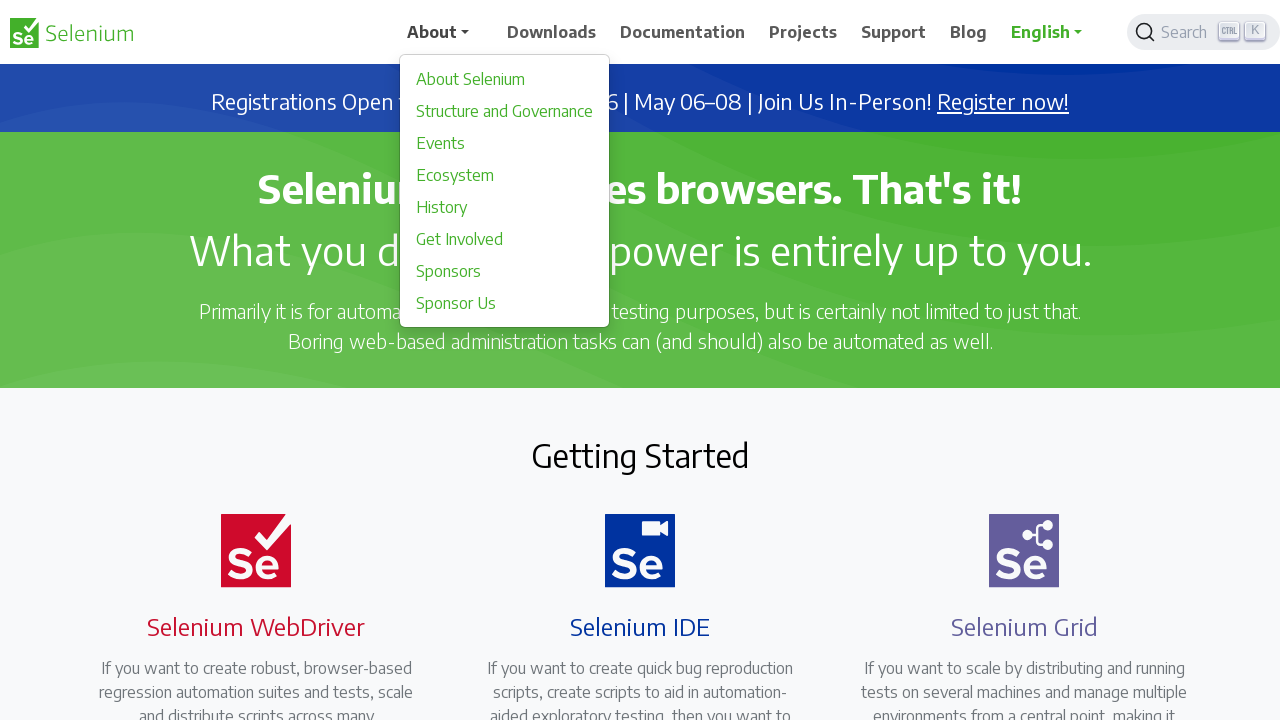

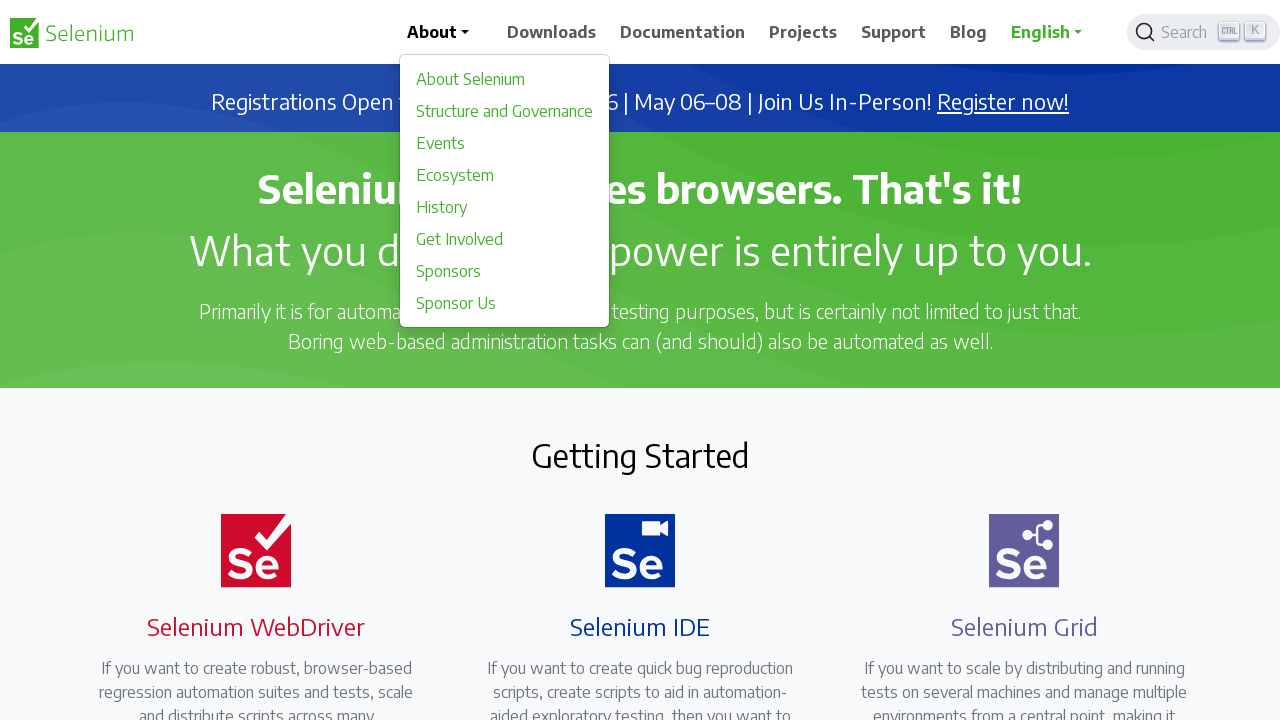